Tests handling an alert that appears on page load, accepting it and verifying the page heading text

Starting URL: https://kristinek.github.io/site/examples/al_p

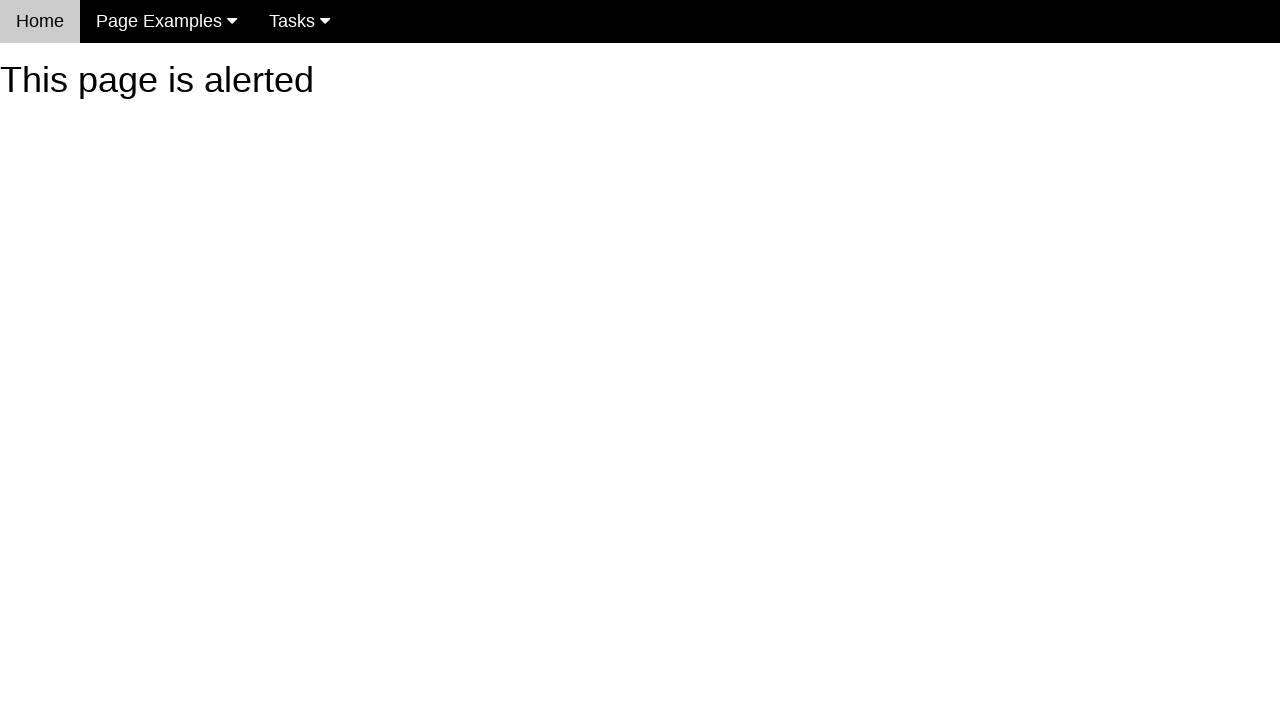

Set up dialog handler to accept alerts
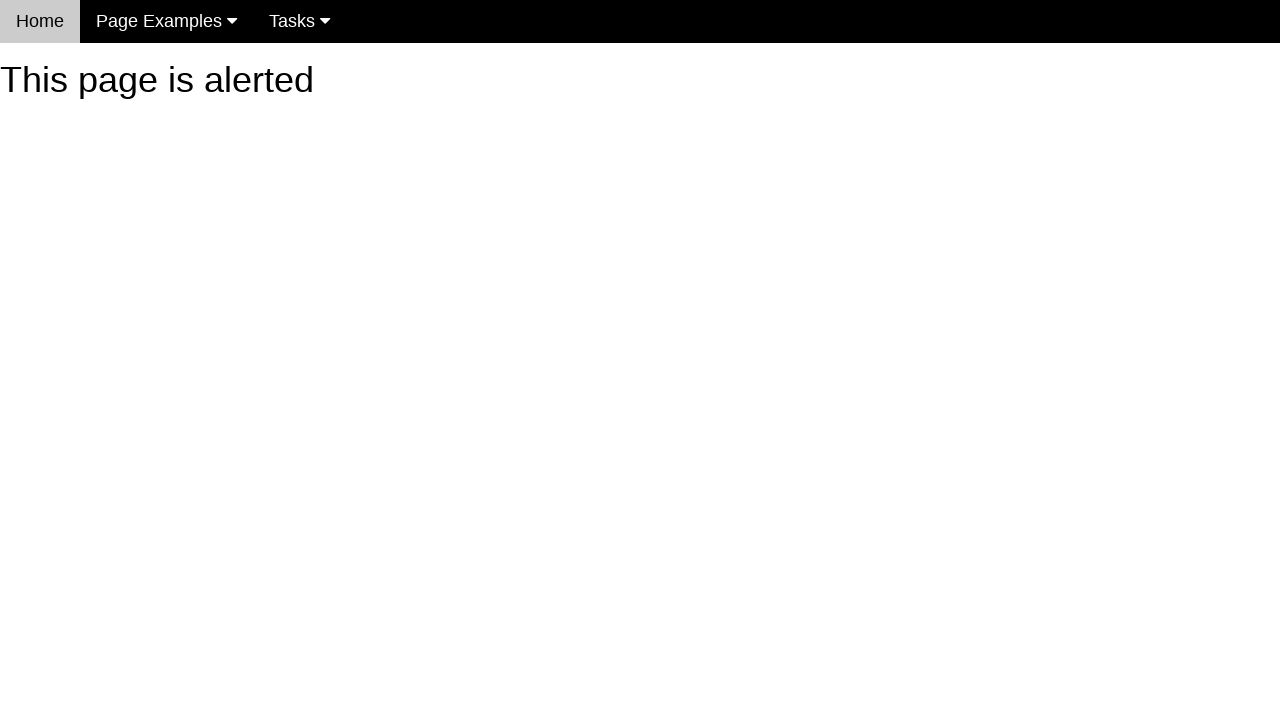

Navigated to alert on page load example
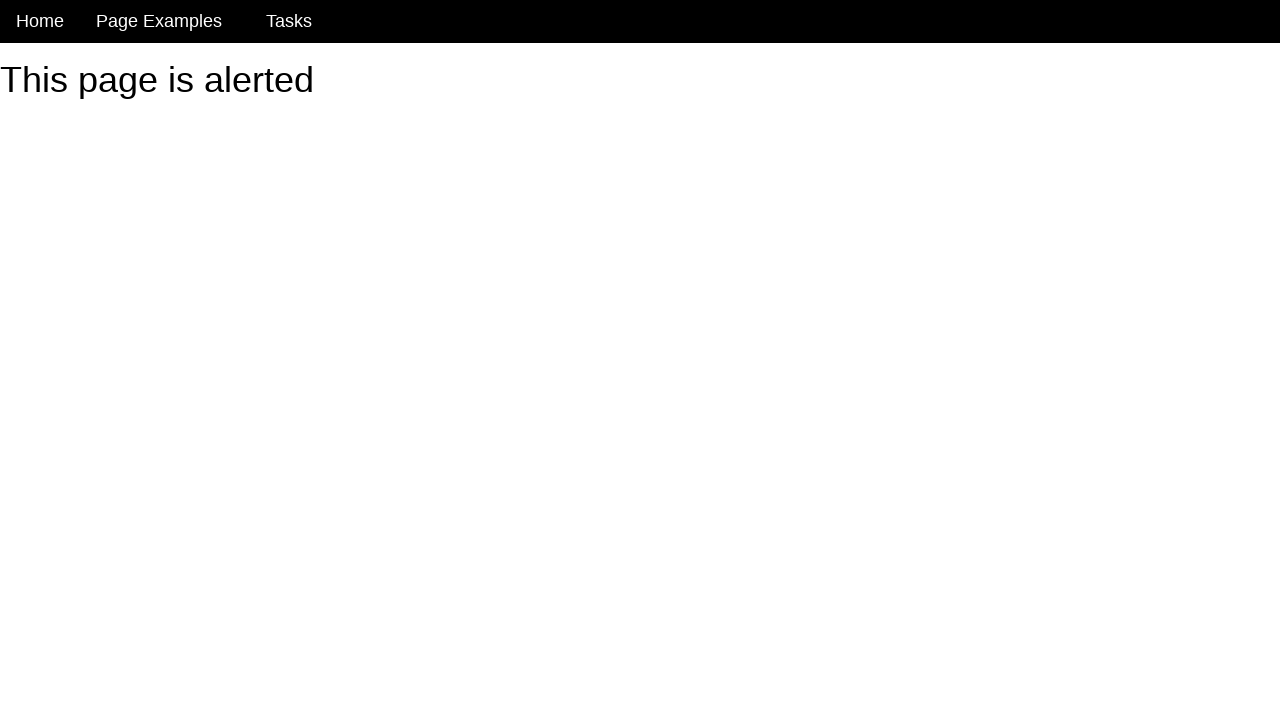

Alert was handled and heading element loaded
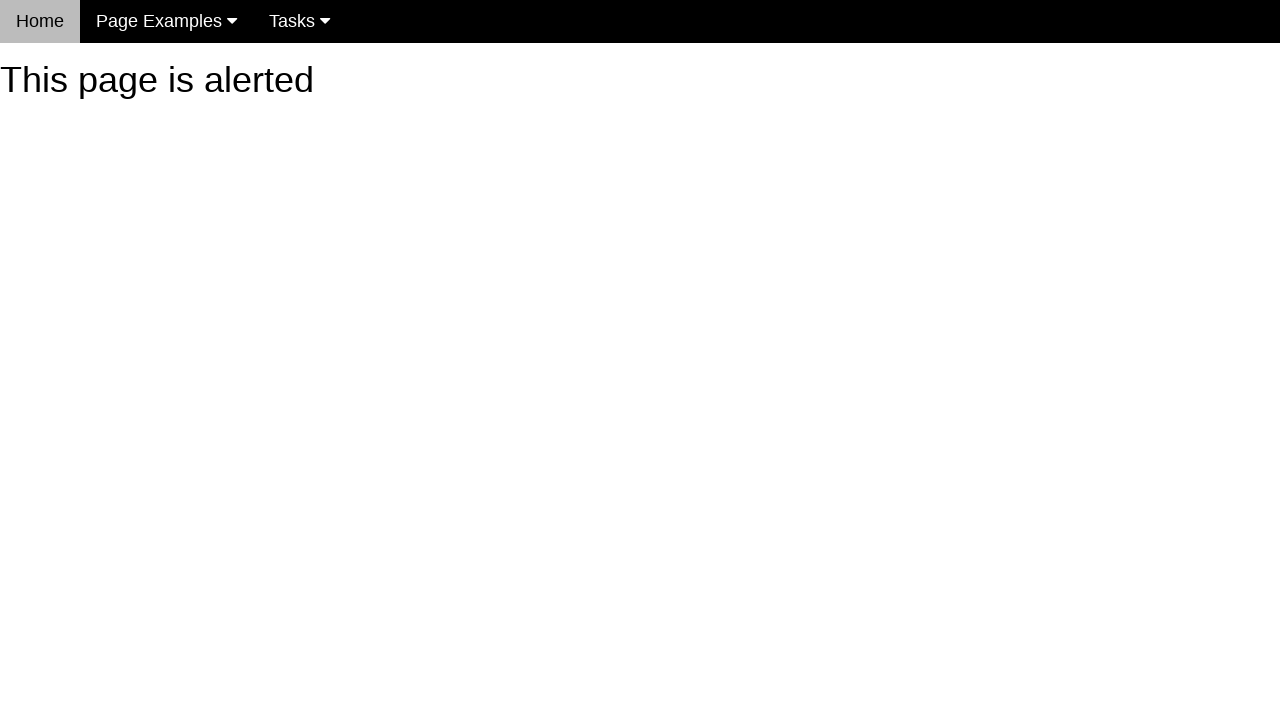

Retrieved heading text content
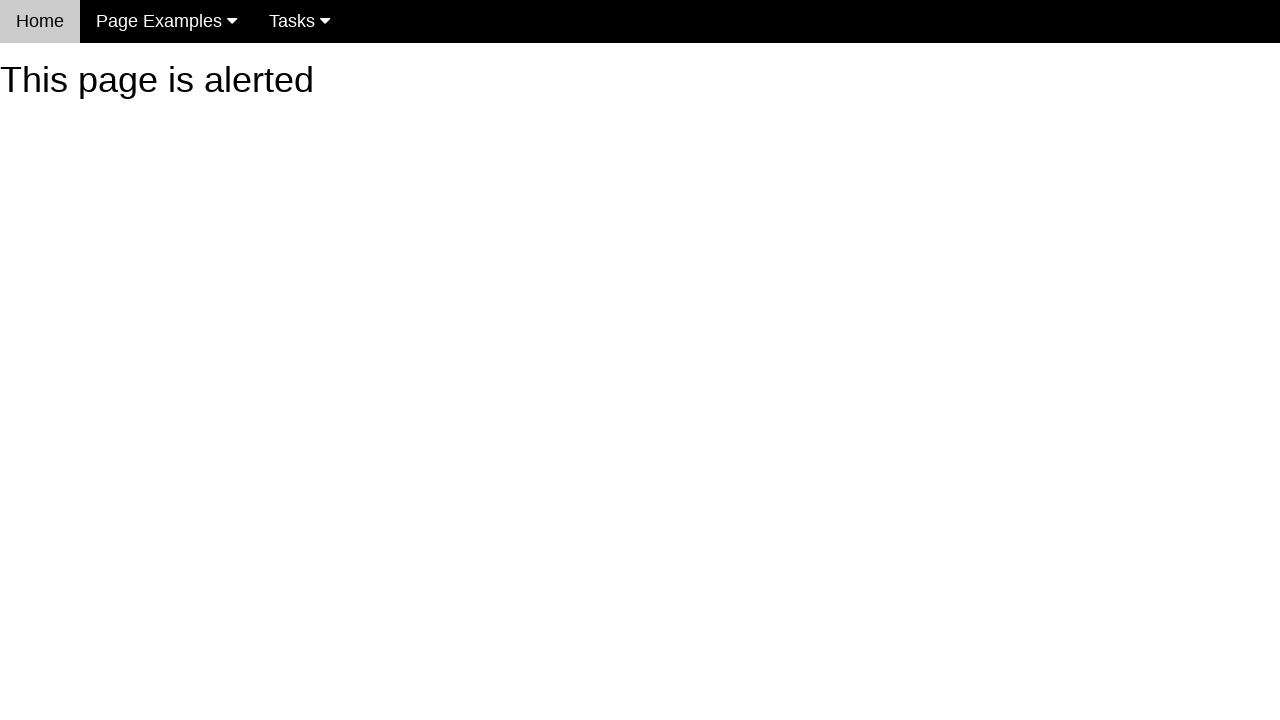

Verified heading text matches expected value 'This page is alerted'
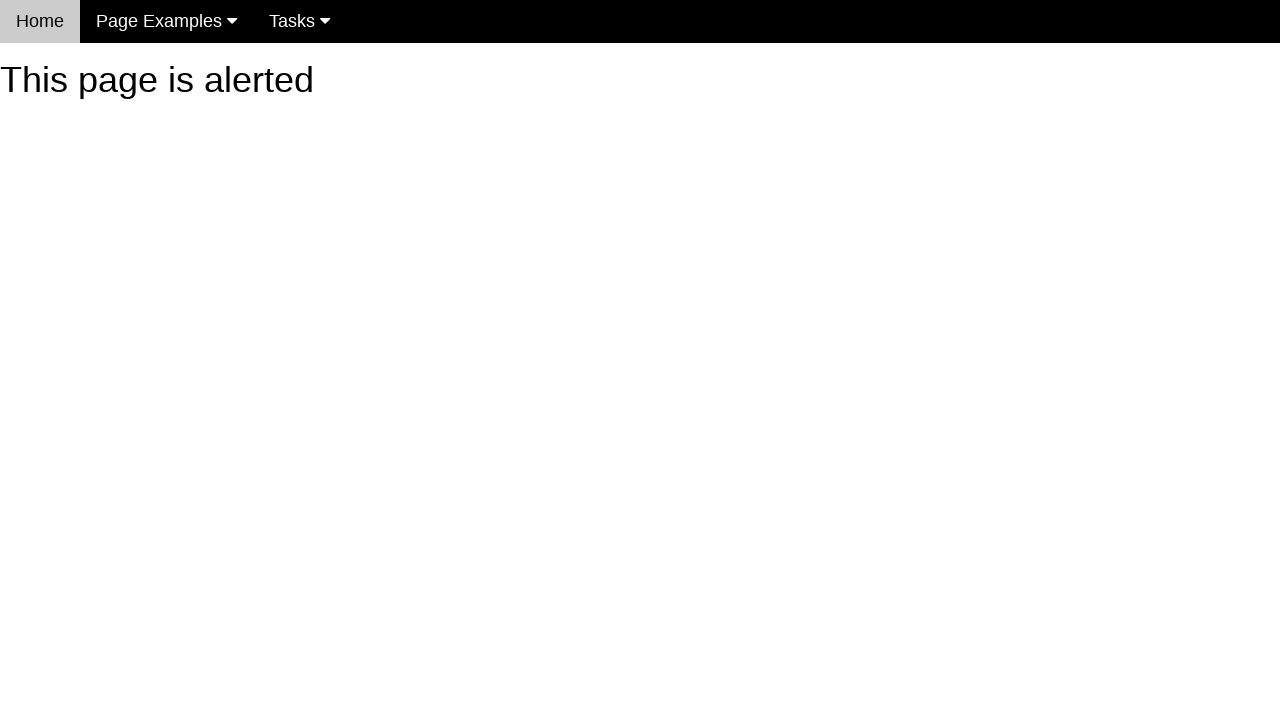

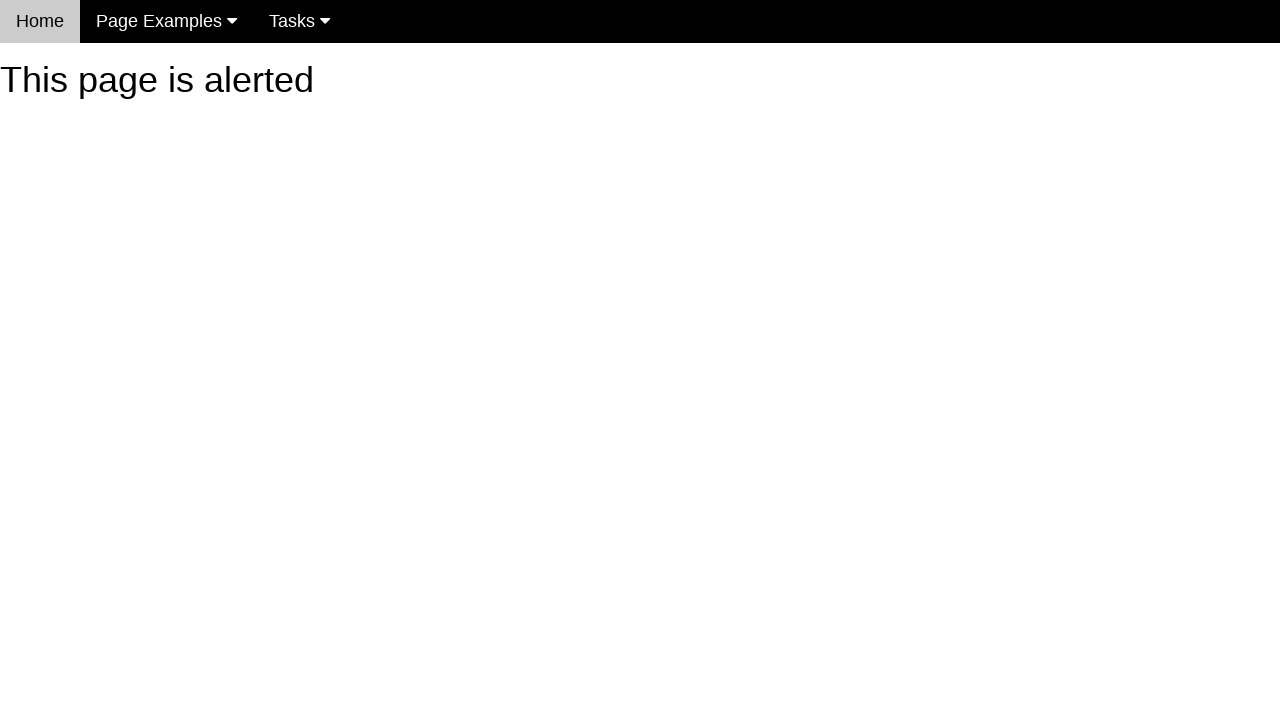